Tests mouse hover and right-click actions on website navigation elements

Starting URL: https://www.lifehack.org/

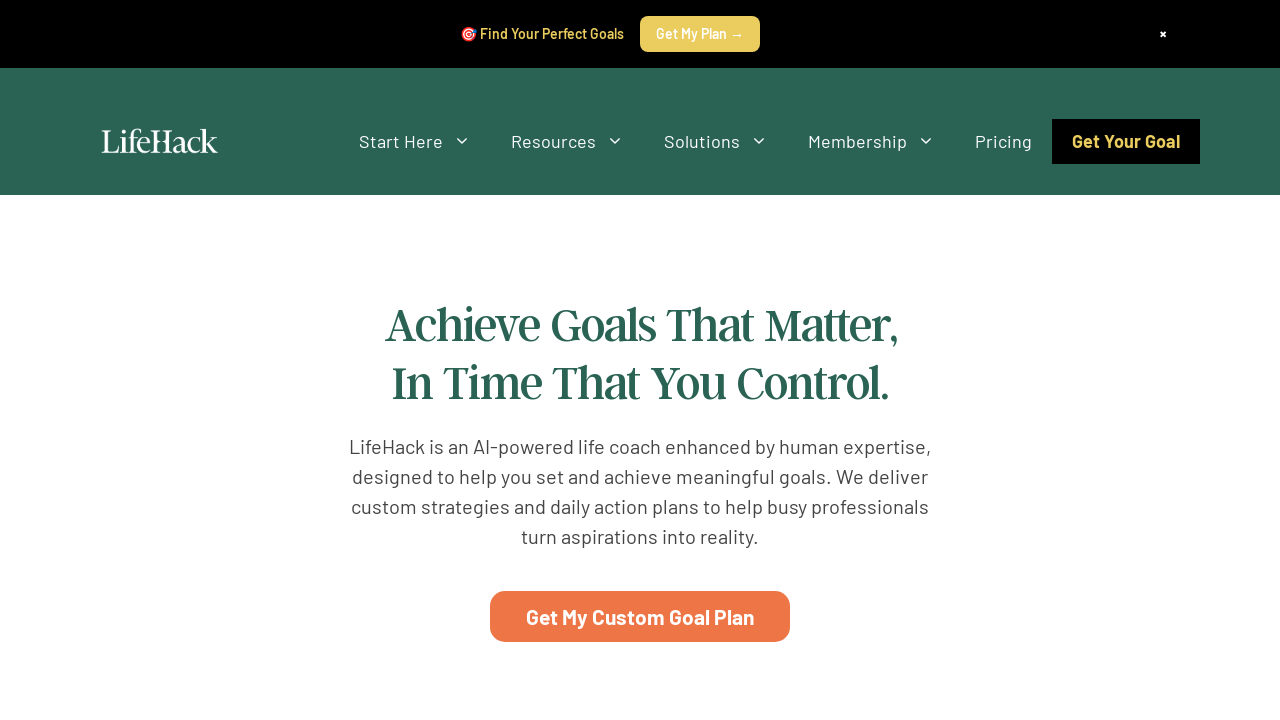

Hovered mouse over 'Start Here' link in navigation at (415, 142) on a:text('Start Here')
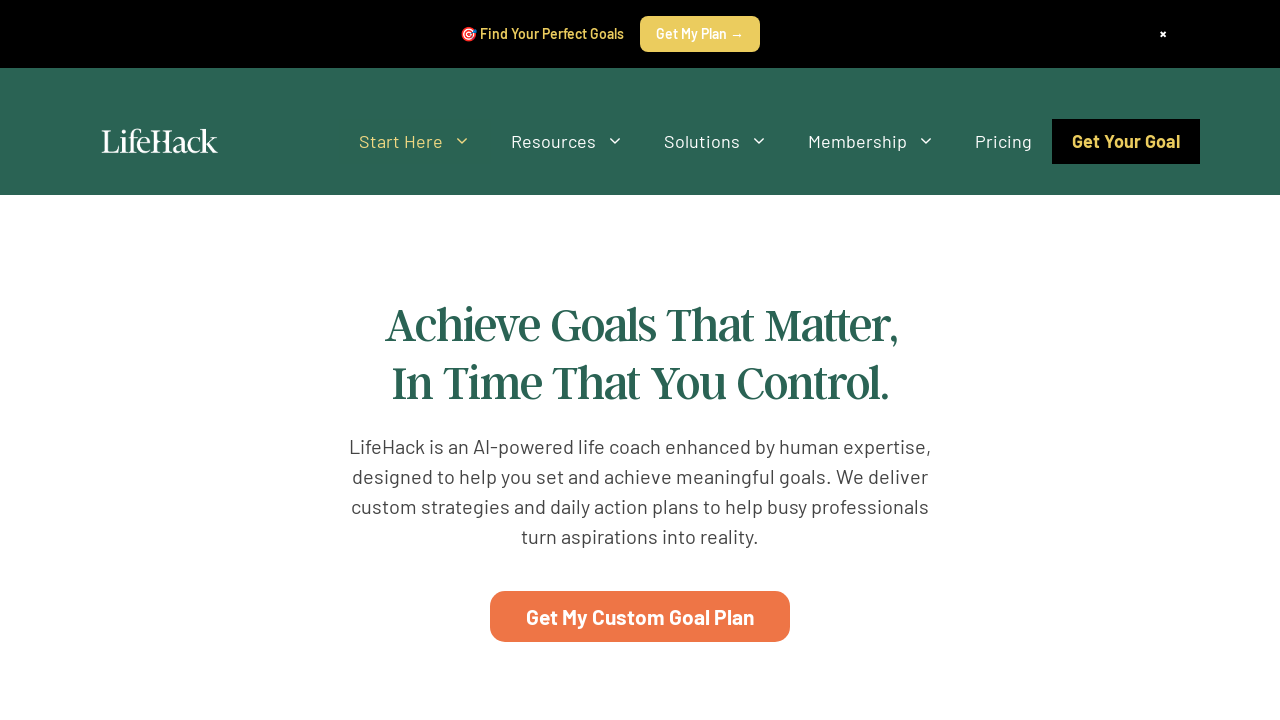

Right-clicked on 'The Time Flow System' link at (439, 242) on a:text('The Time Flow System')
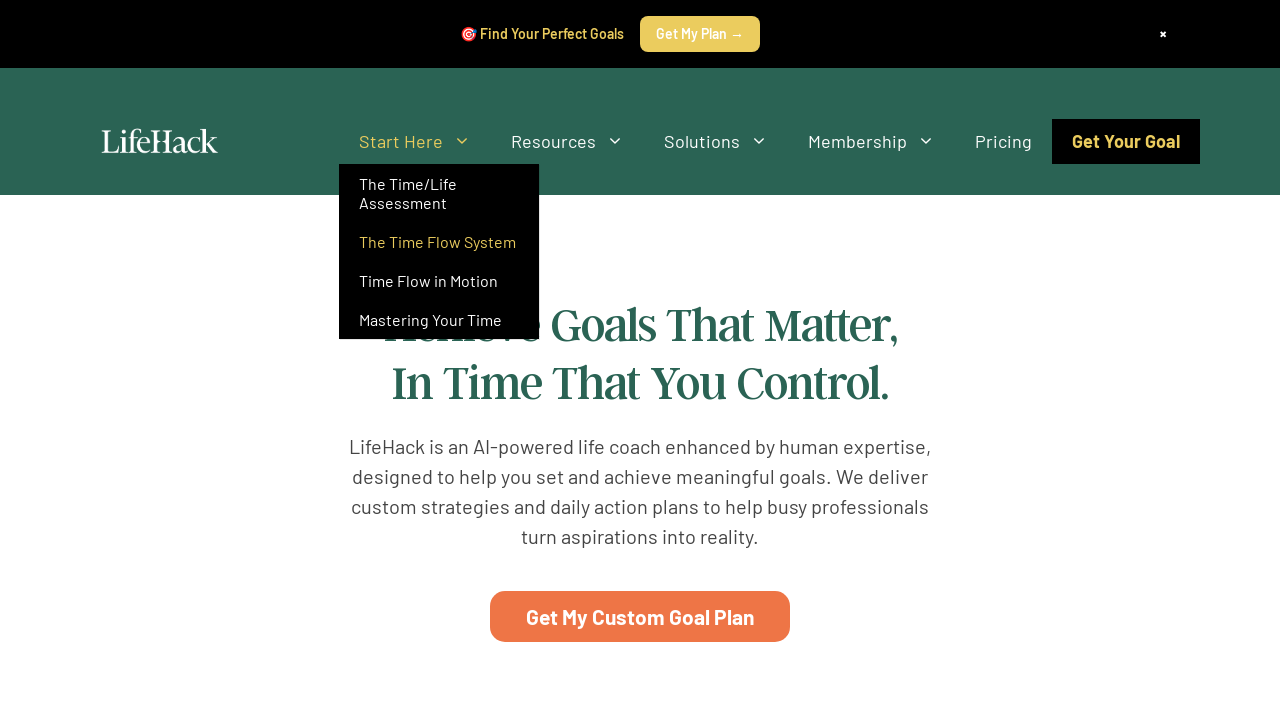

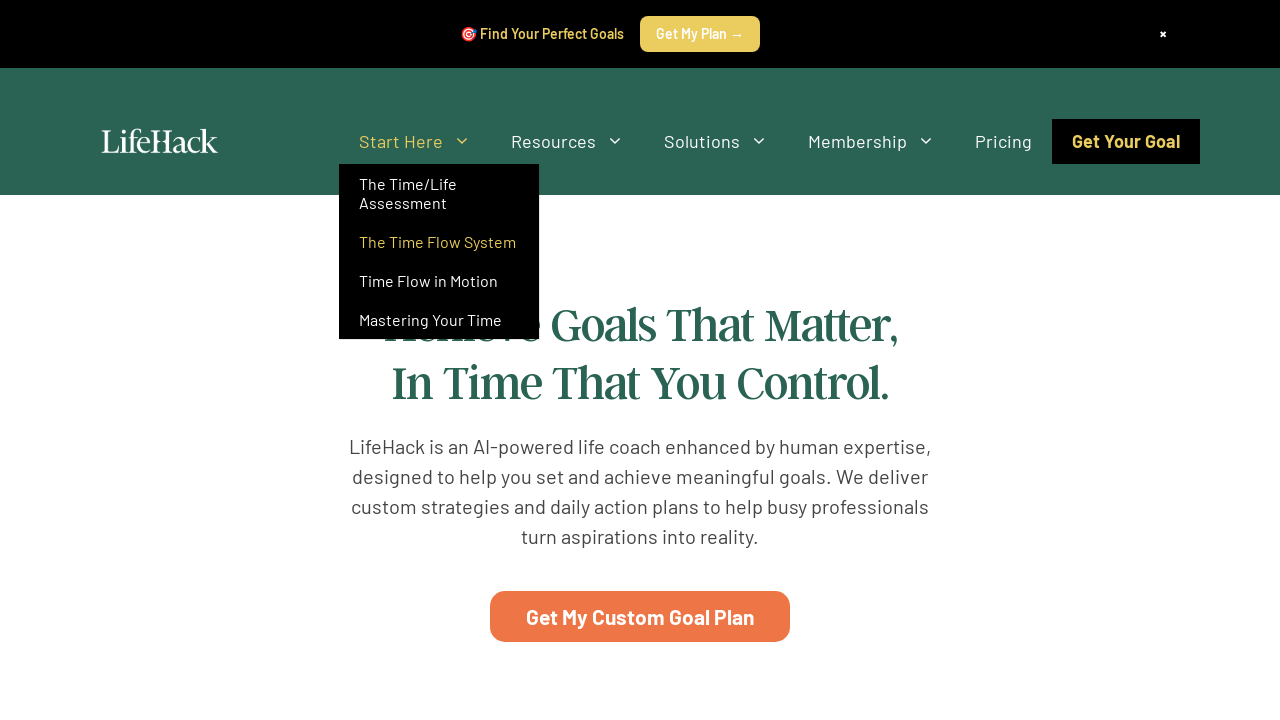